Verifies that clicking on the website logo navigates to the homepage URL

Starting URL: https://www.webstaurantstore.com/

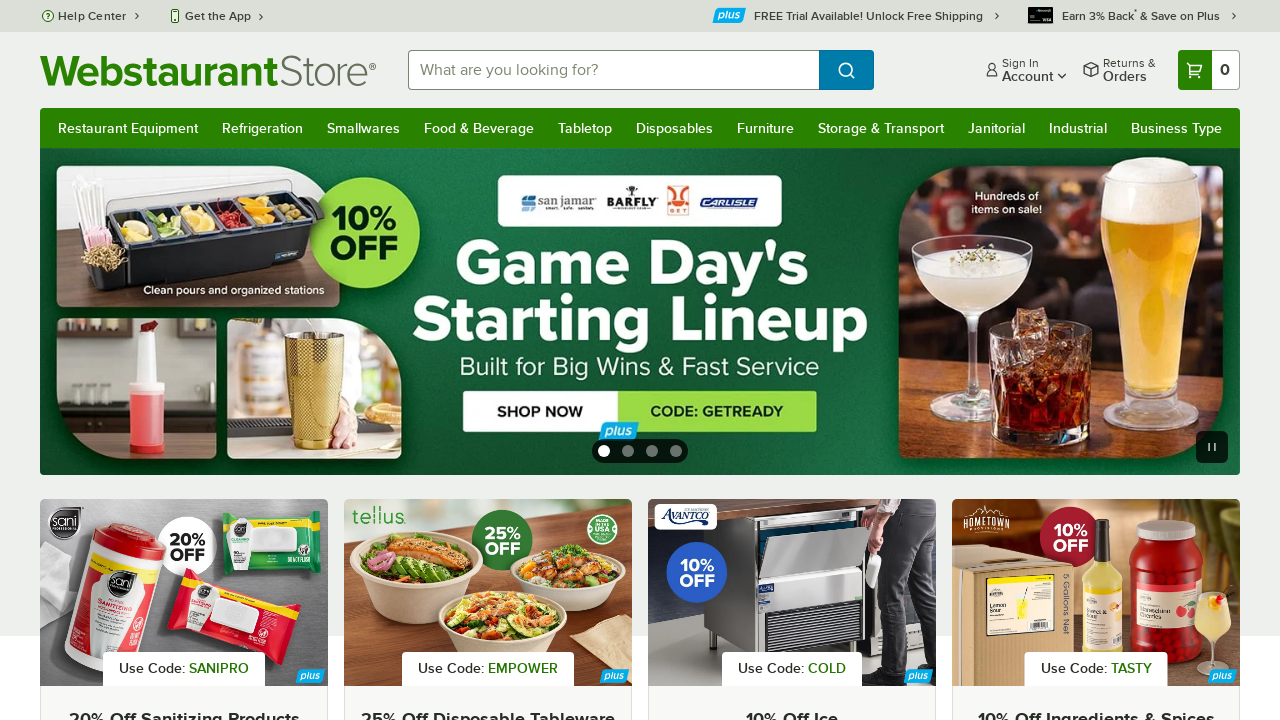

Clicked on the website logo to navigate to homepage at (208, 70) on a[href='/'] img, .logo, header a[href='/']
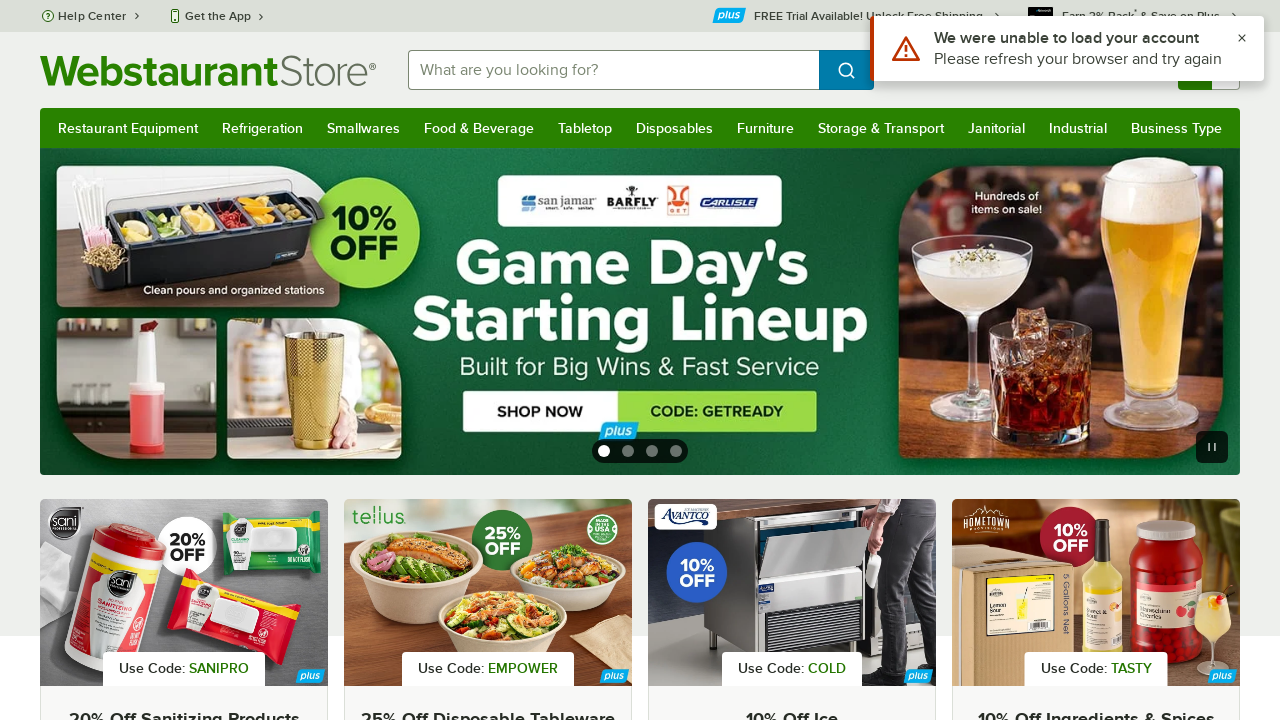

Waited for page to load with networkidle state
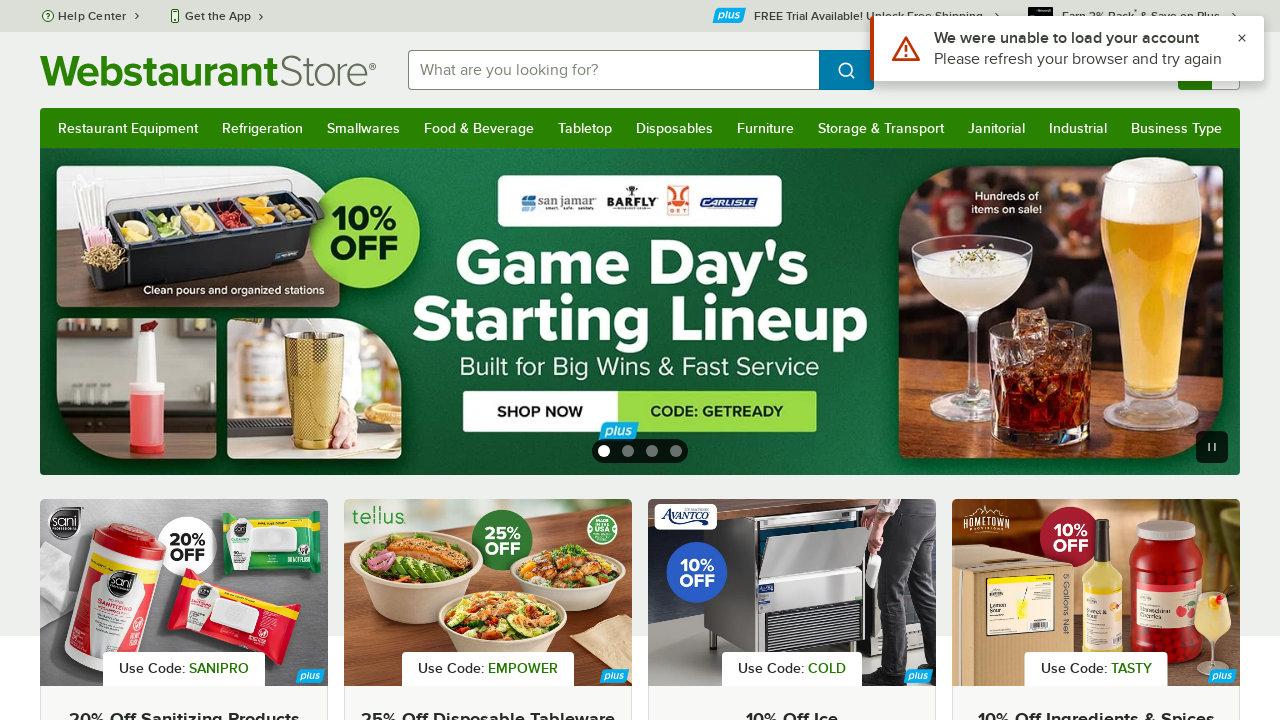

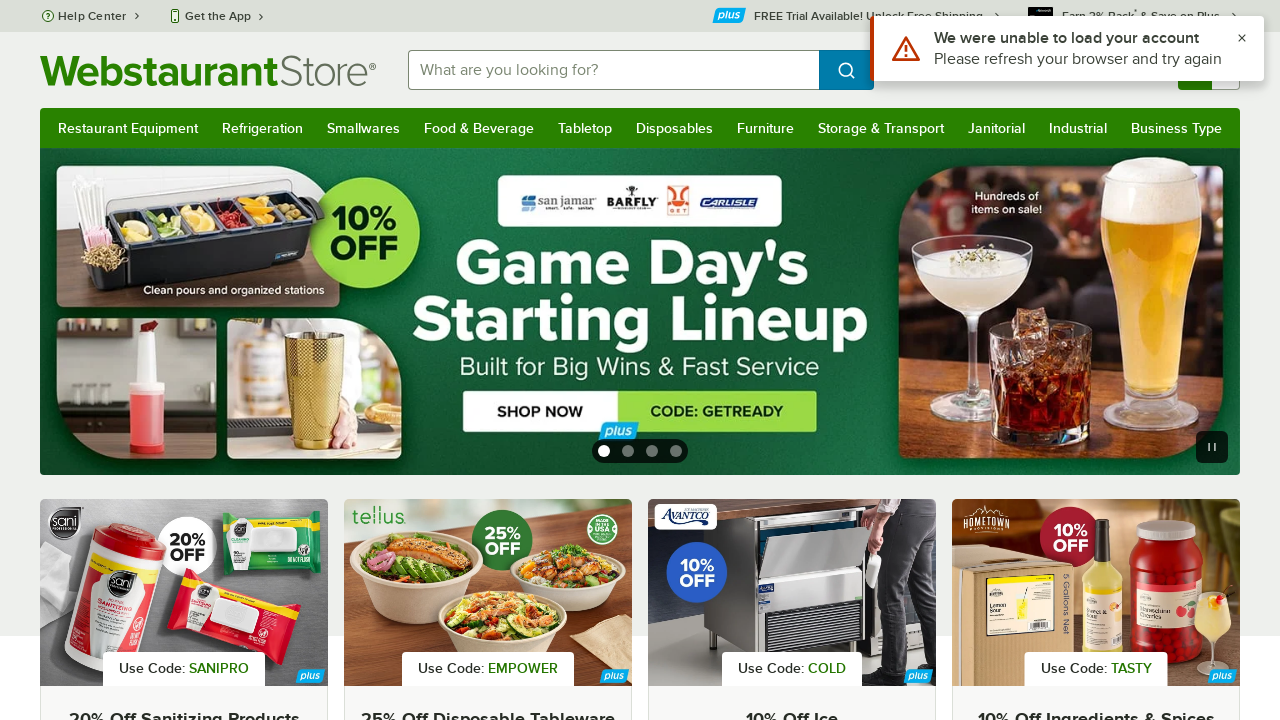